Navigates to automationtalks.com and verifies the page loads by checking the title

Starting URL: https://automationtalks.com/

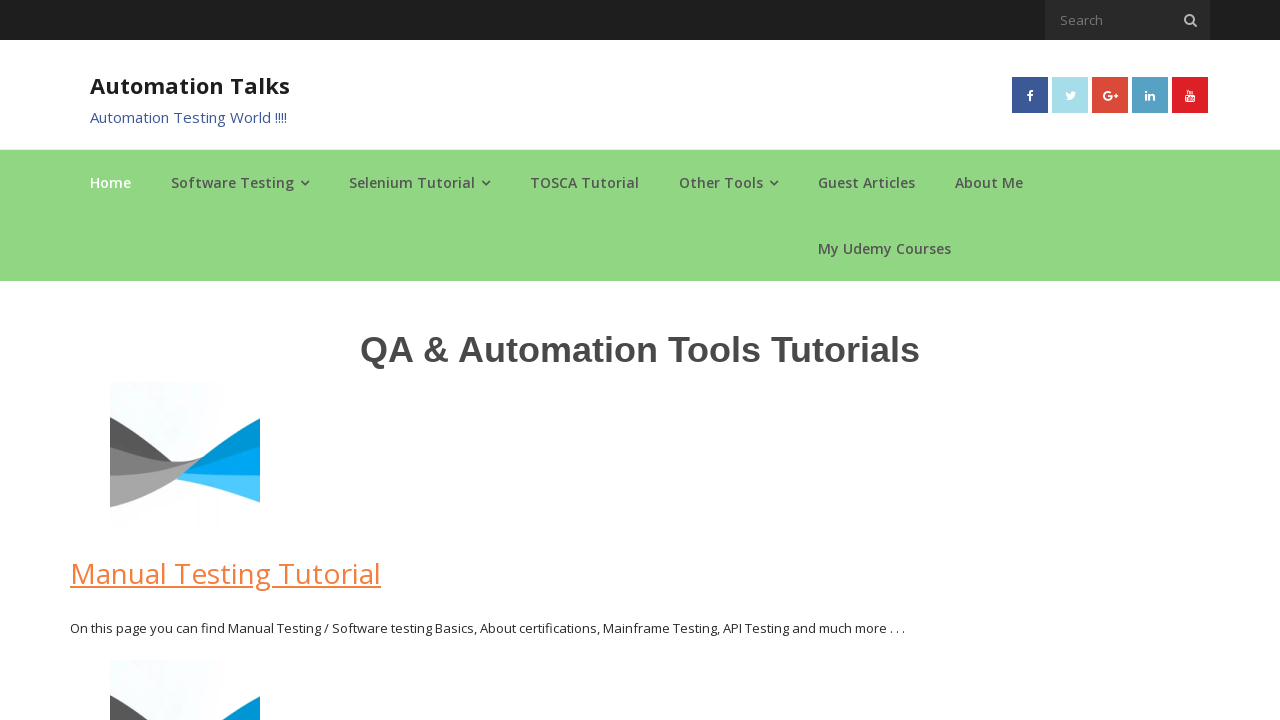

Navigated to https://automationtalks.com/
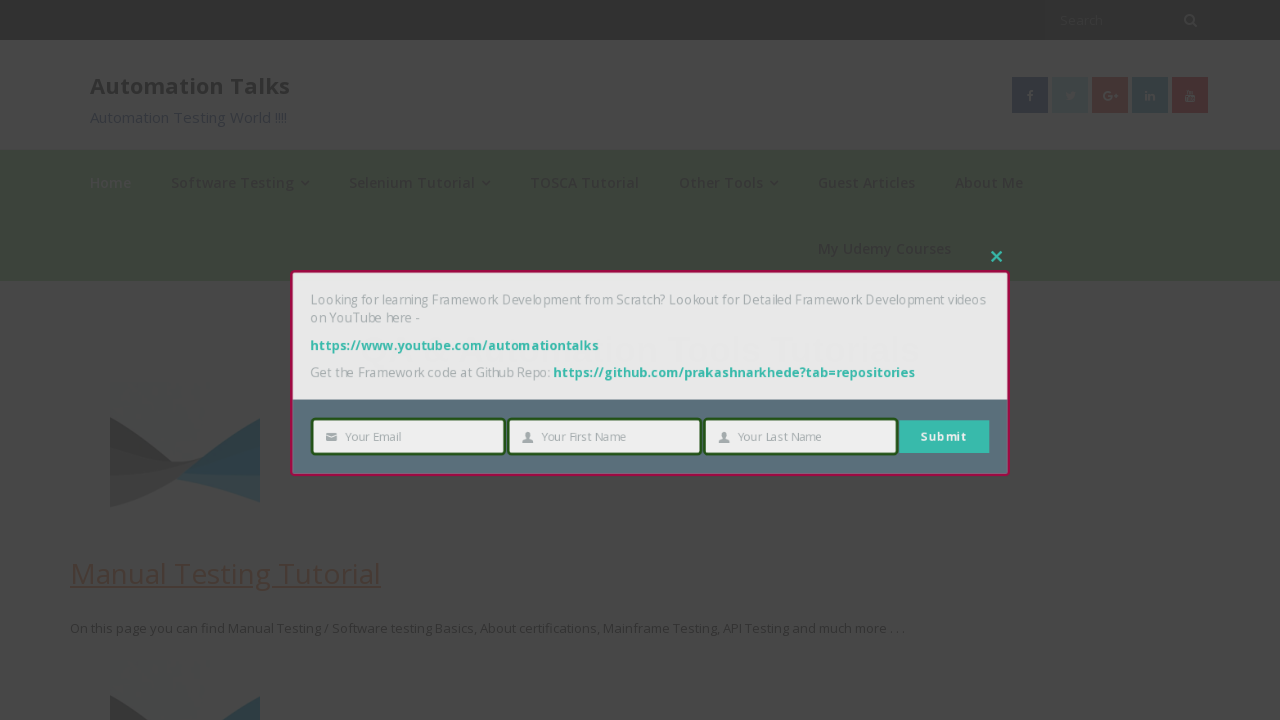

Page fully loaded (DOM content loaded)
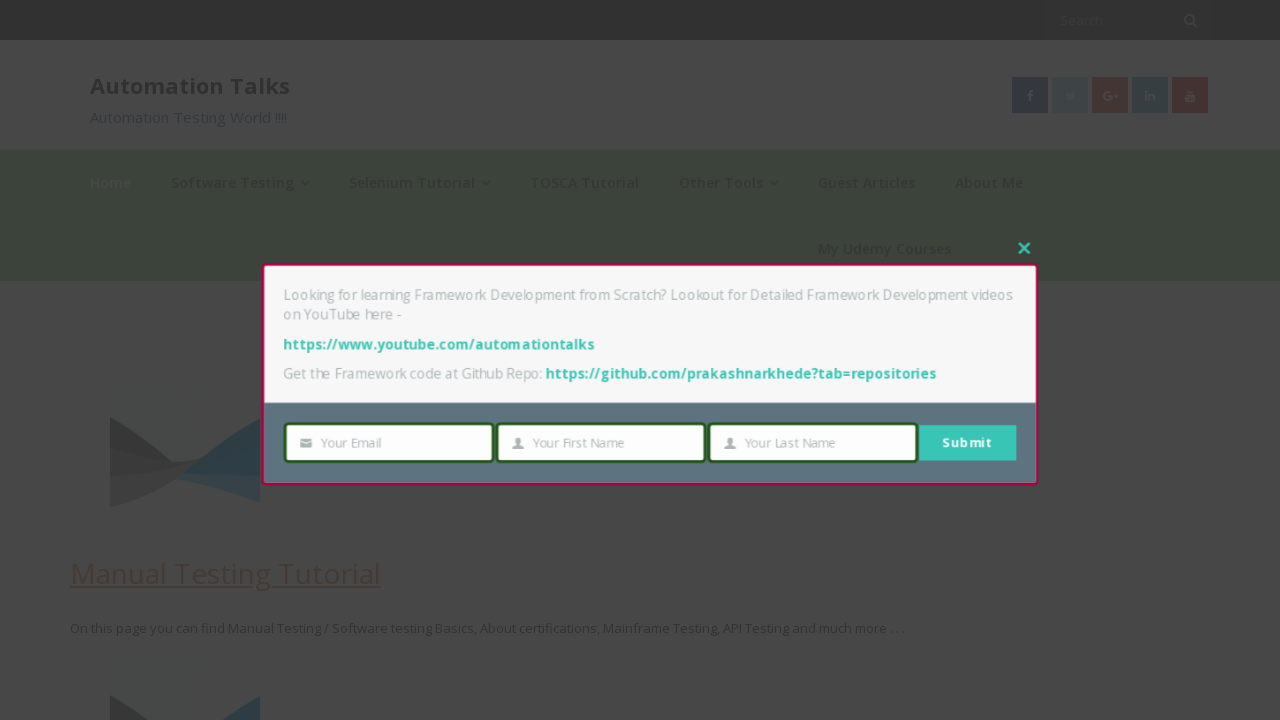

Verified page title is not empty
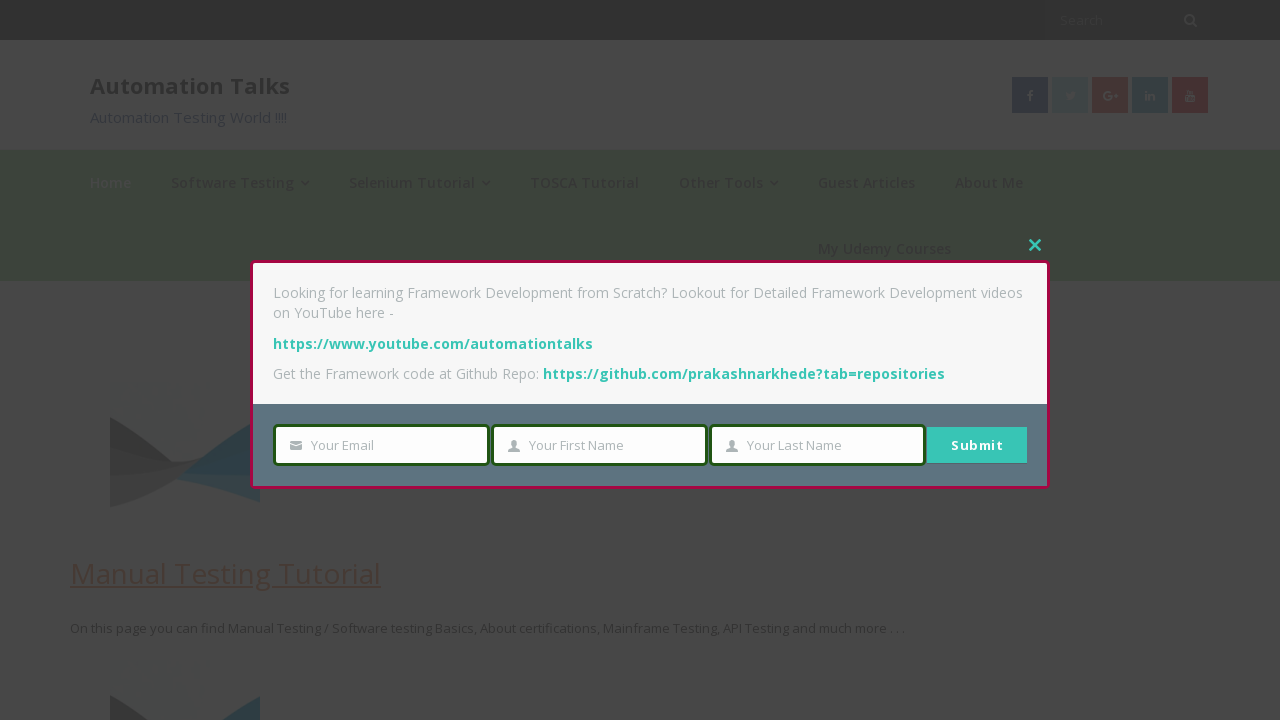

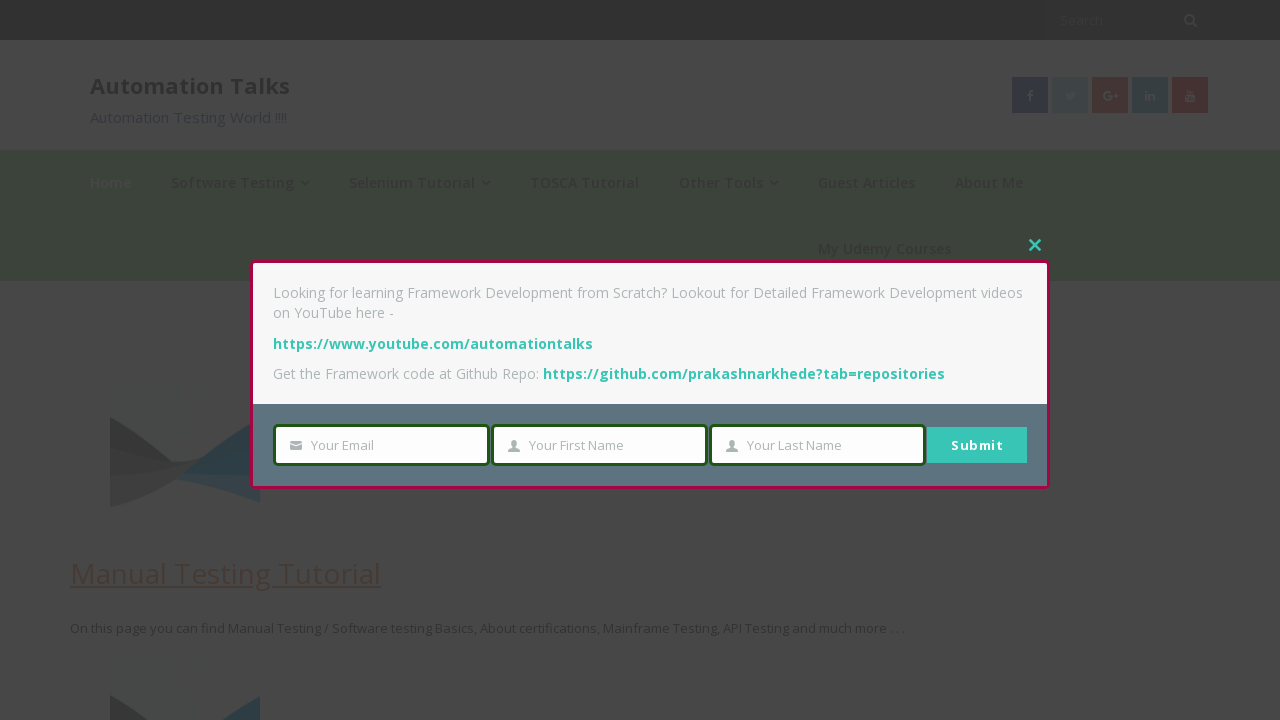